Tests that edits are cancelled when pressing Escape key.

Starting URL: https://demo.playwright.dev/todomvc

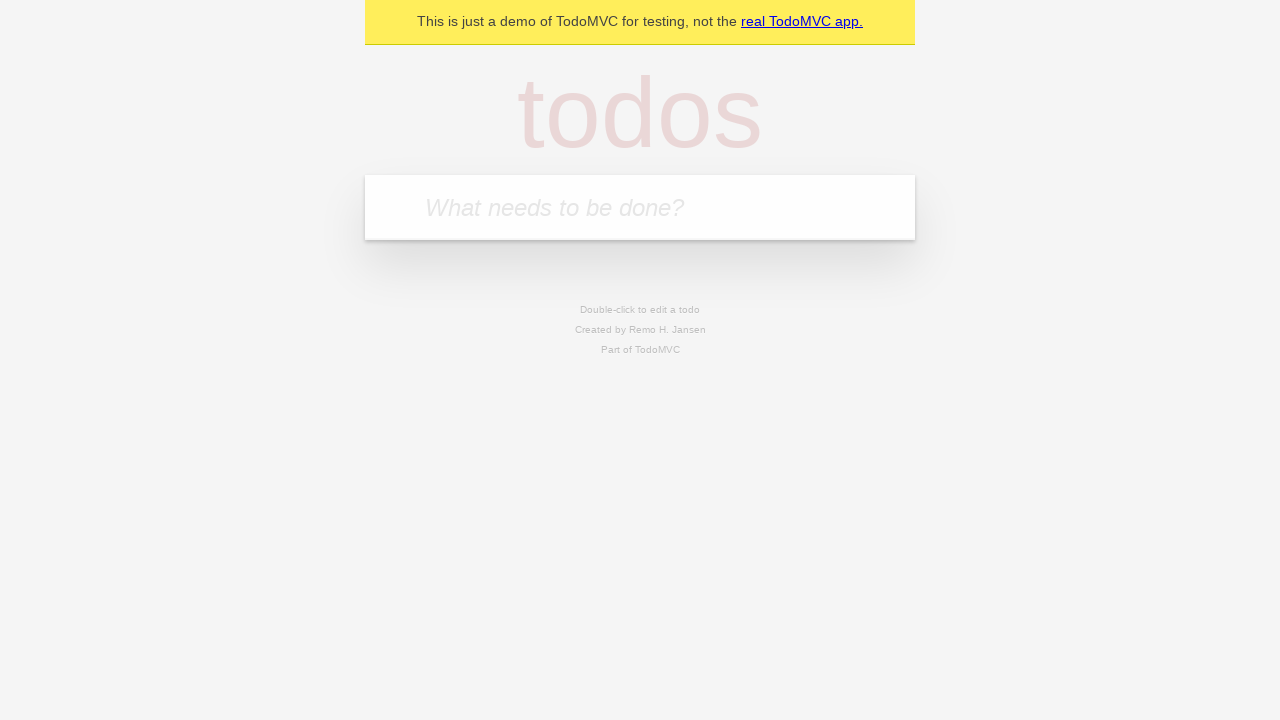

Filled first todo input with 'buy some cheese' on internal:attr=[placeholder="What needs to be done?"i]
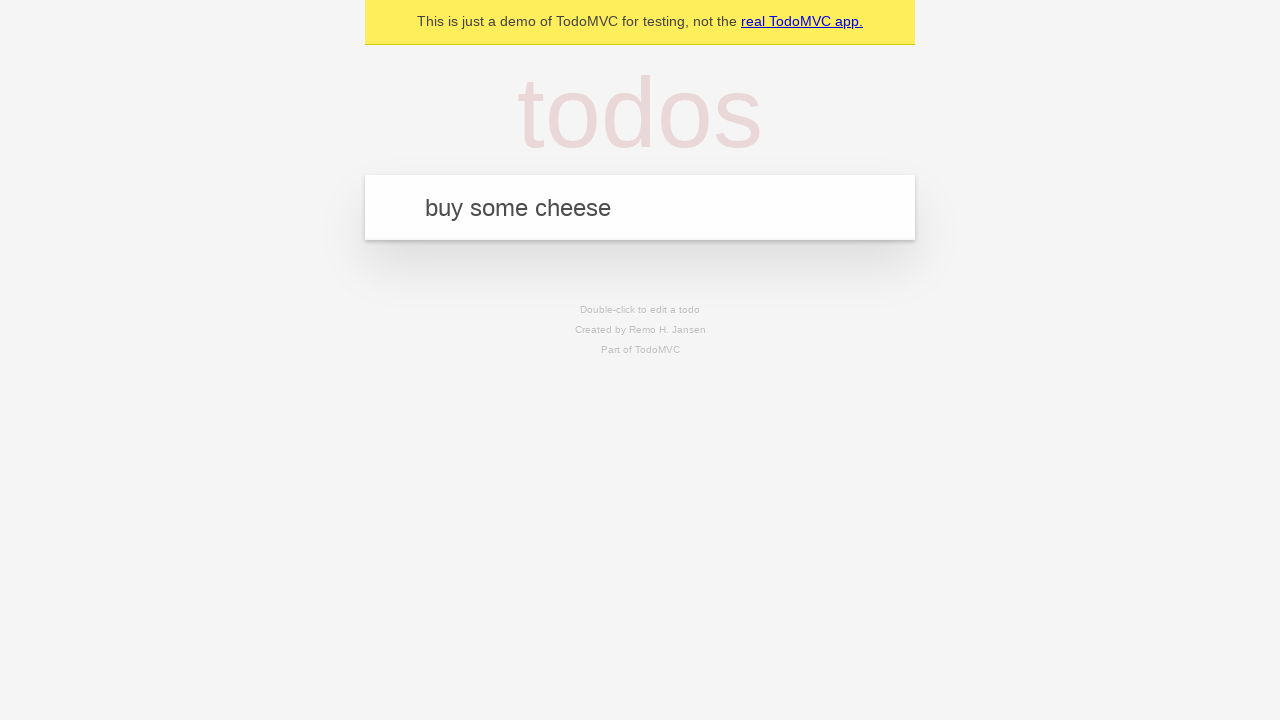

Pressed Enter to create first todo on internal:attr=[placeholder="What needs to be done?"i]
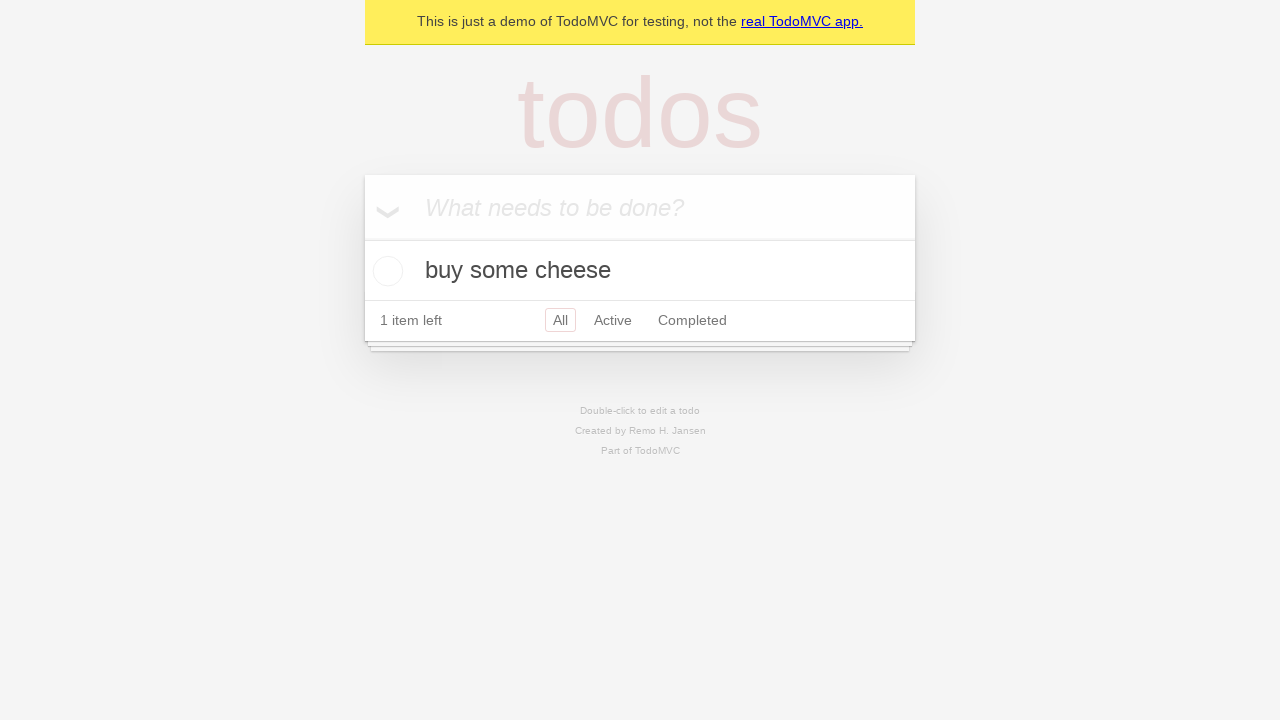

Filled second todo input with 'feed the cat' on internal:attr=[placeholder="What needs to be done?"i]
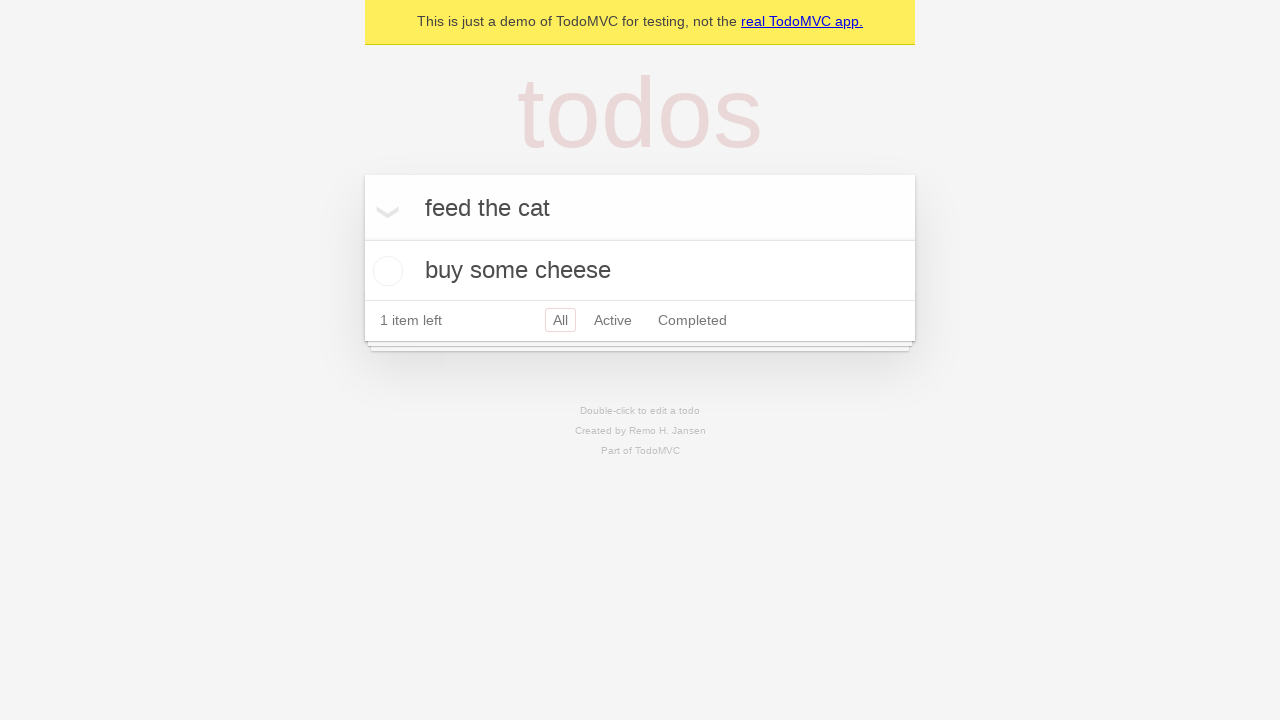

Pressed Enter to create second todo on internal:attr=[placeholder="What needs to be done?"i]
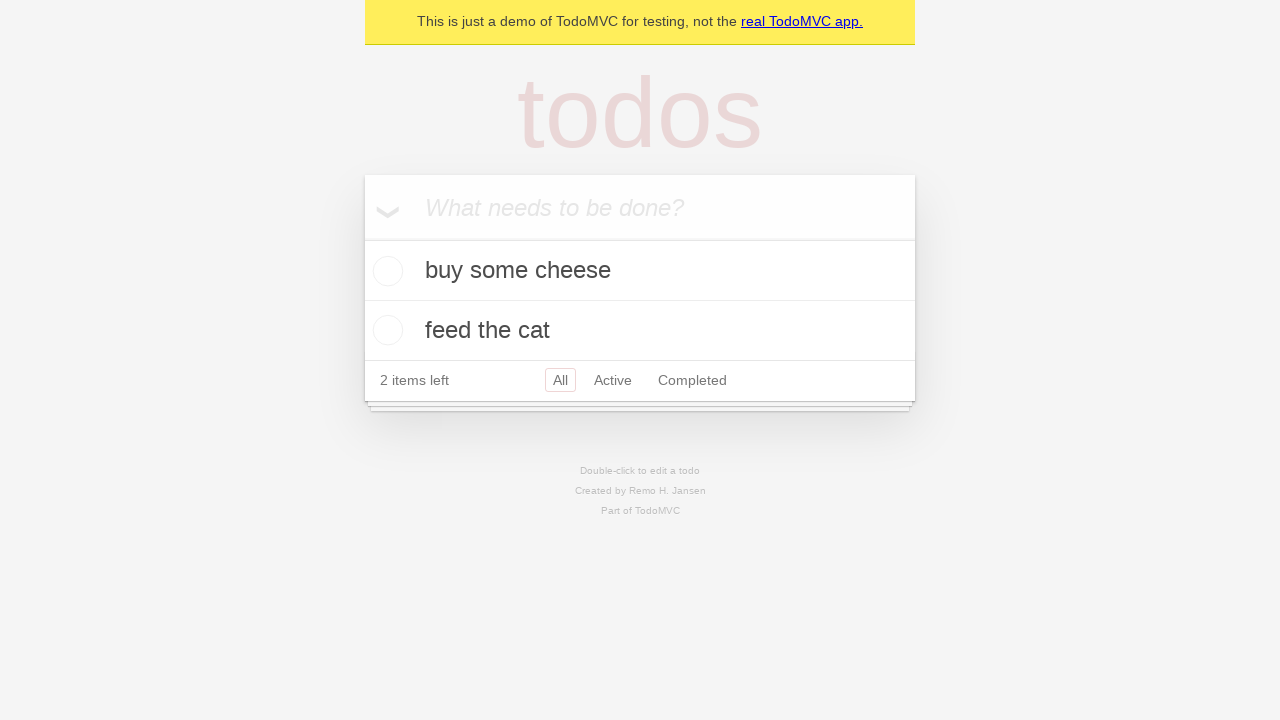

Filled third todo input with 'book a doctors appointment' on internal:attr=[placeholder="What needs to be done?"i]
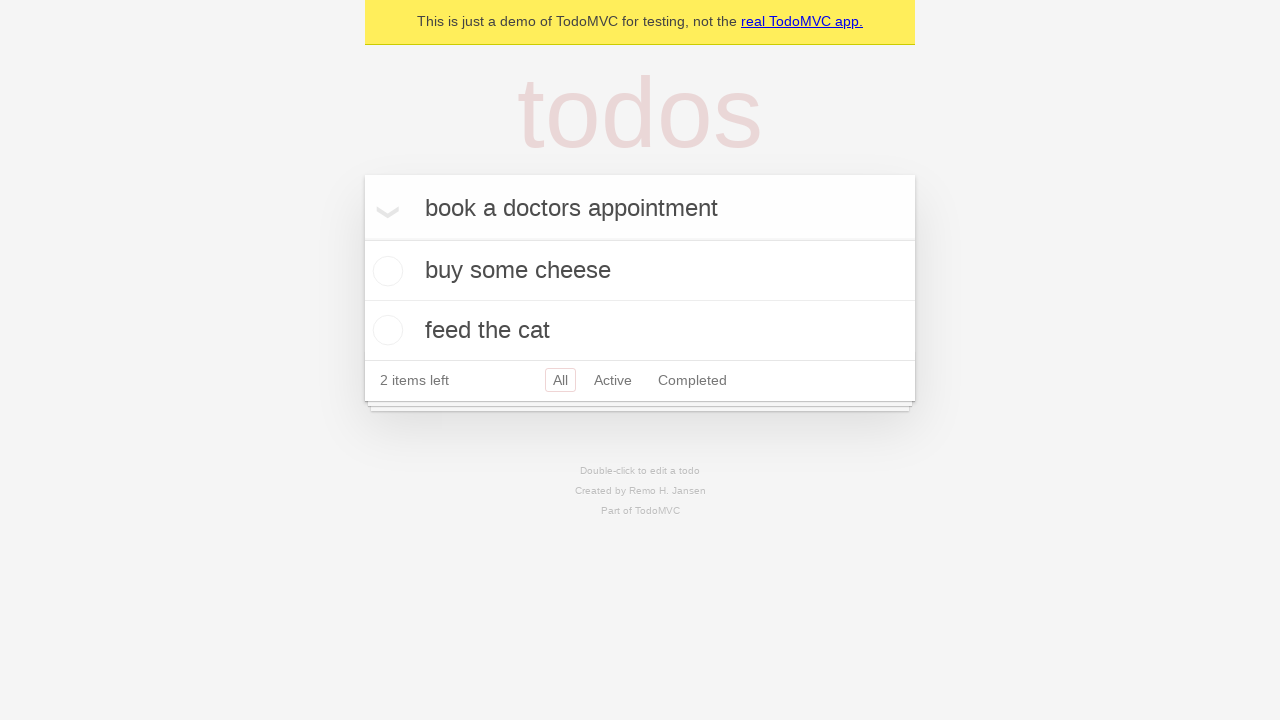

Pressed Enter to create third todo on internal:attr=[placeholder="What needs to be done?"i]
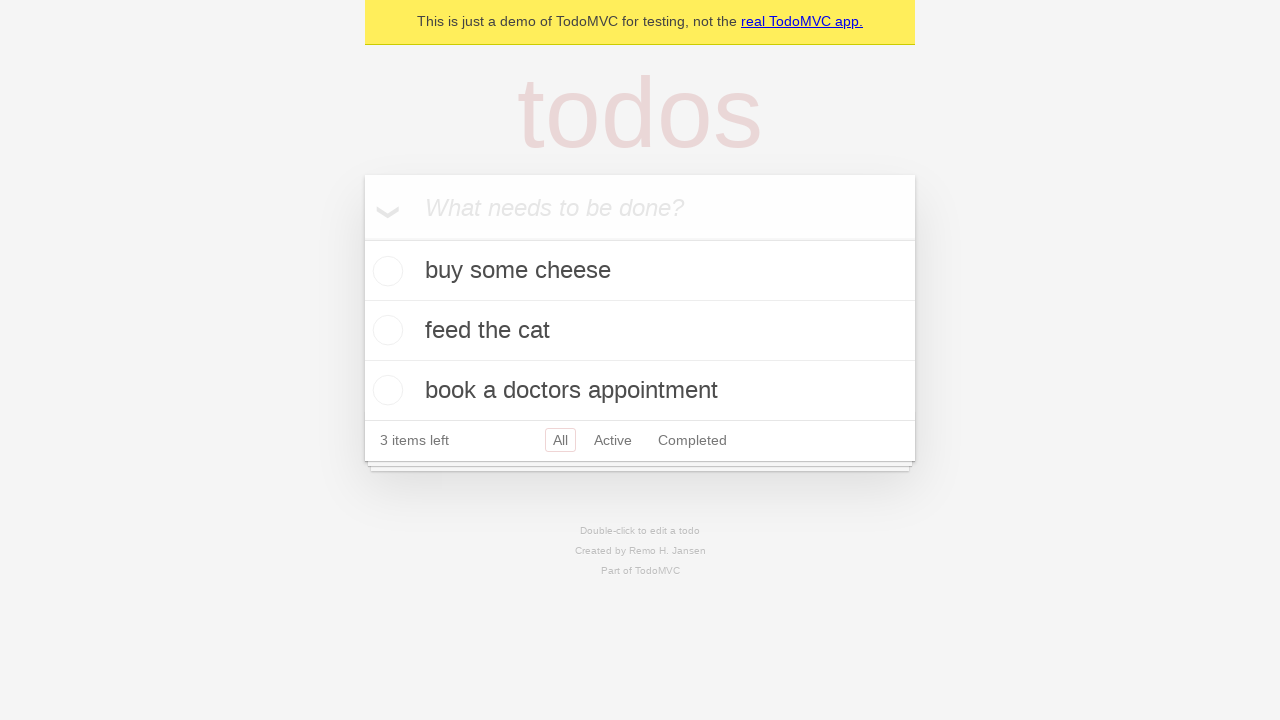

Double-clicked second todo item to enter edit mode at (640, 331) on internal:testid=[data-testid="todo-item"s] >> nth=1
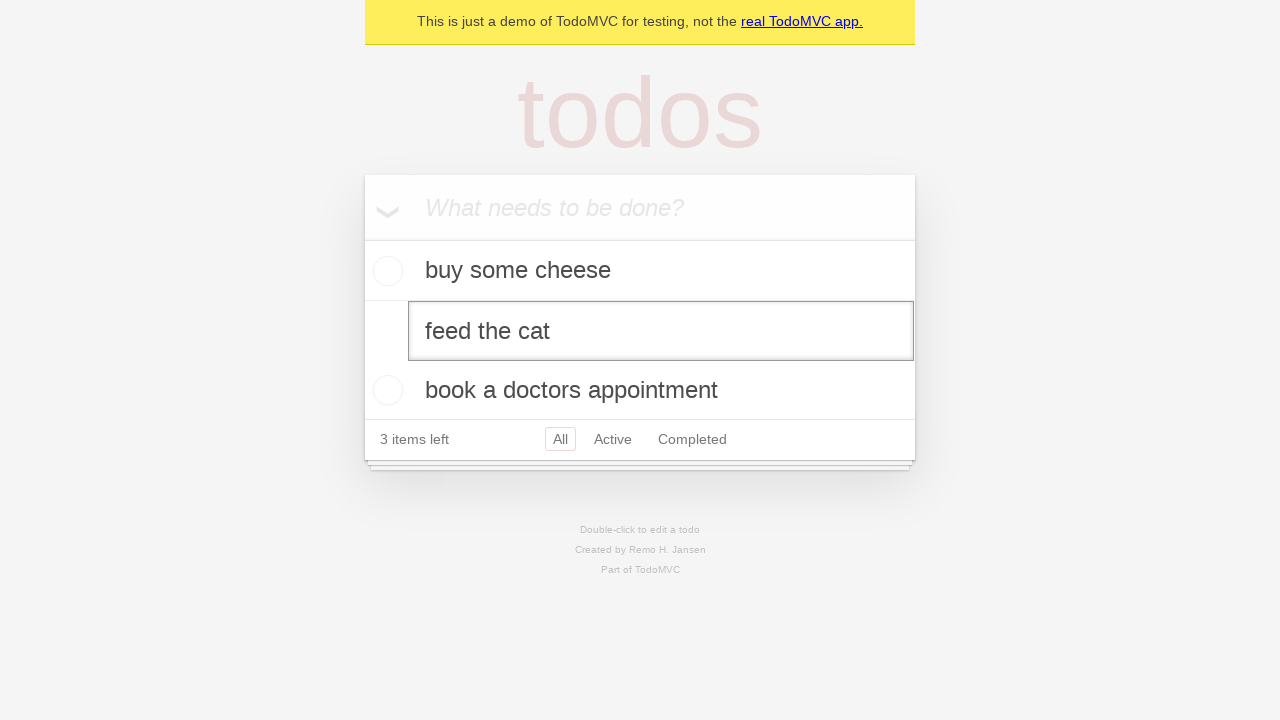

Filled edit box with 'buy some sausages' on internal:testid=[data-testid="todo-item"s] >> nth=1 >> internal:role=textbox[nam
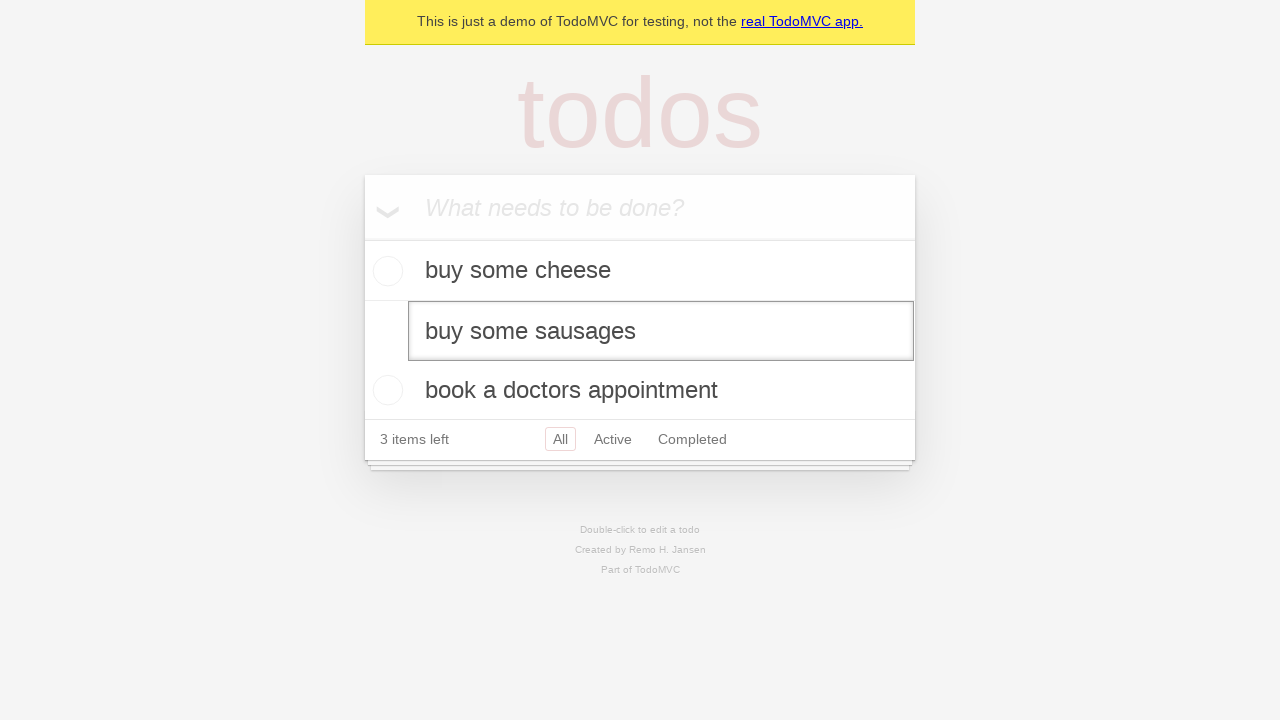

Pressed Escape to cancel the edit on internal:testid=[data-testid="todo-item"s] >> nth=1 >> internal:role=textbox[nam
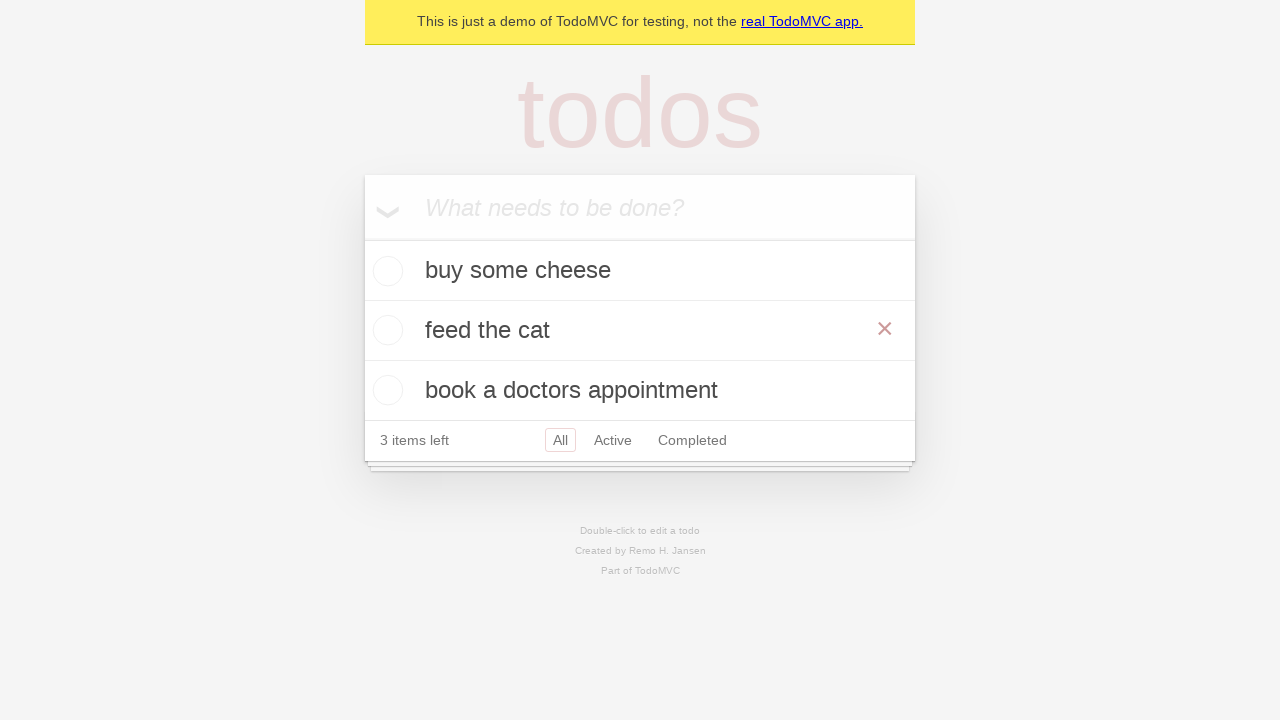

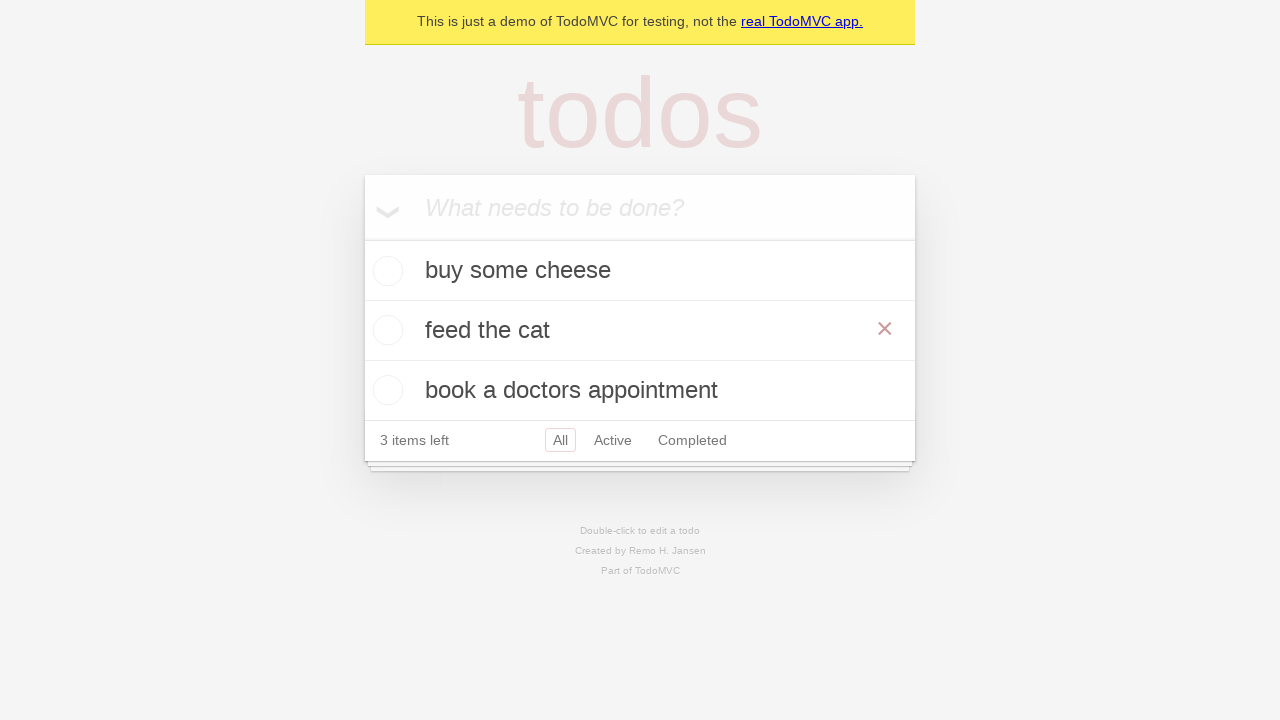